Tests clearing the completed state of all items by checking then unchecking the toggle all checkbox

Starting URL: https://demo.playwright.dev/todomvc

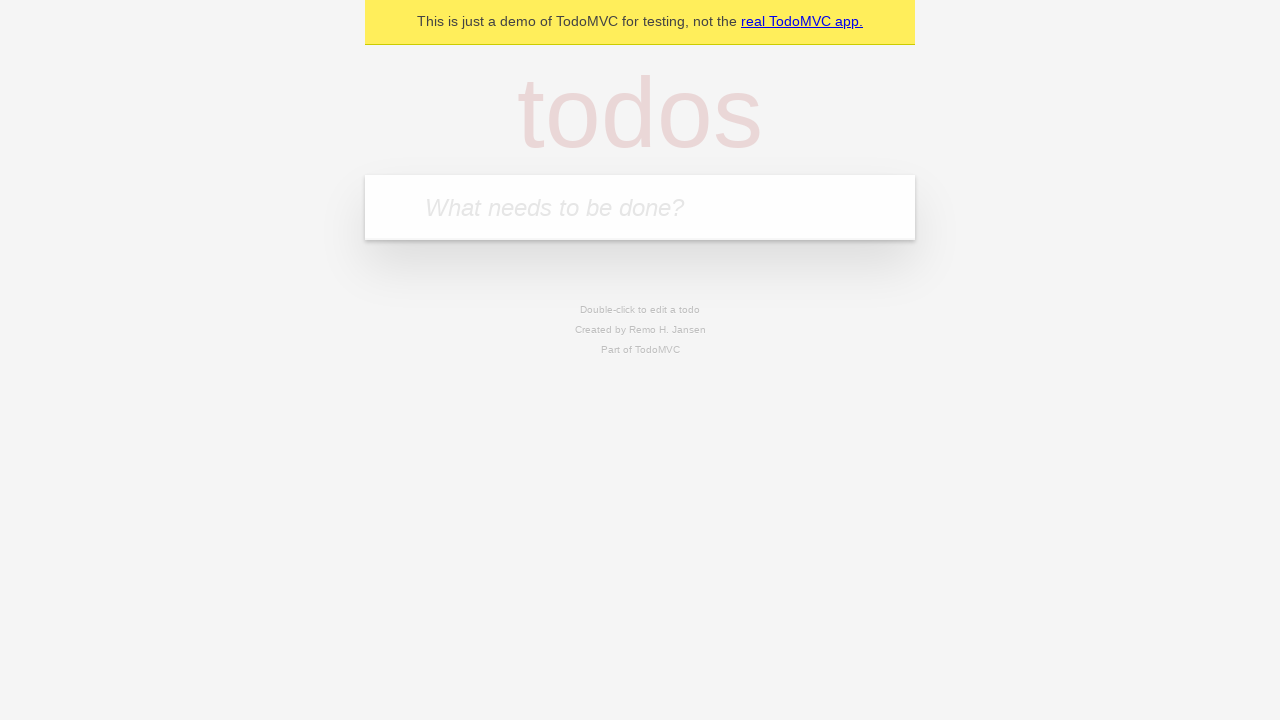

Filled todo input with 'buy some cheese' on internal:attr=[placeholder="What needs to be done?"i]
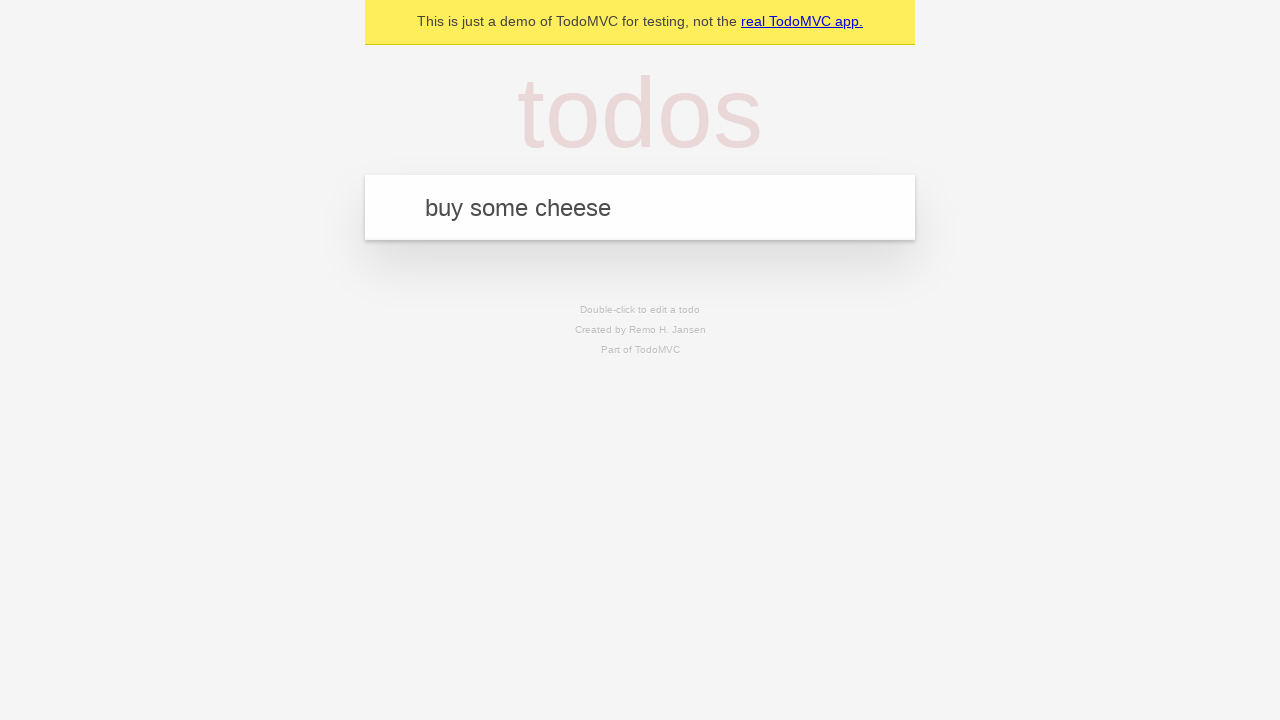

Pressed Enter to create first todo on internal:attr=[placeholder="What needs to be done?"i]
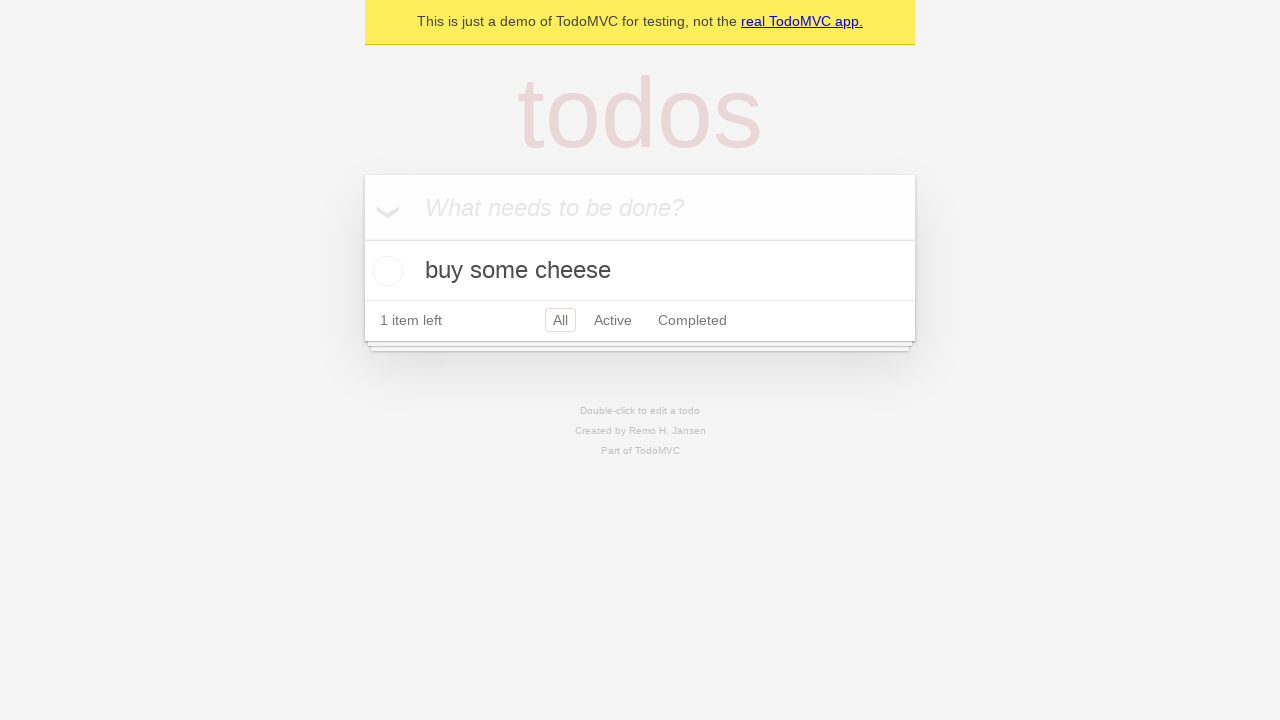

Filled todo input with 'feed the cat' on internal:attr=[placeholder="What needs to be done?"i]
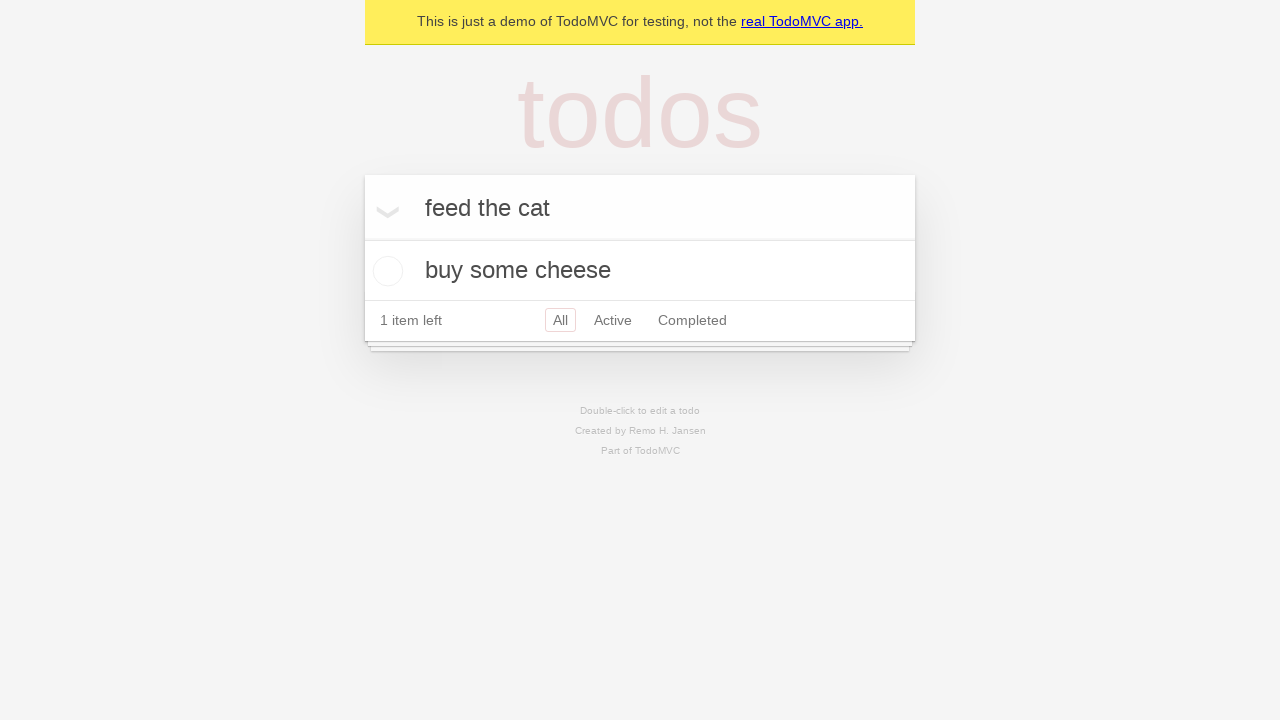

Pressed Enter to create second todo on internal:attr=[placeholder="What needs to be done?"i]
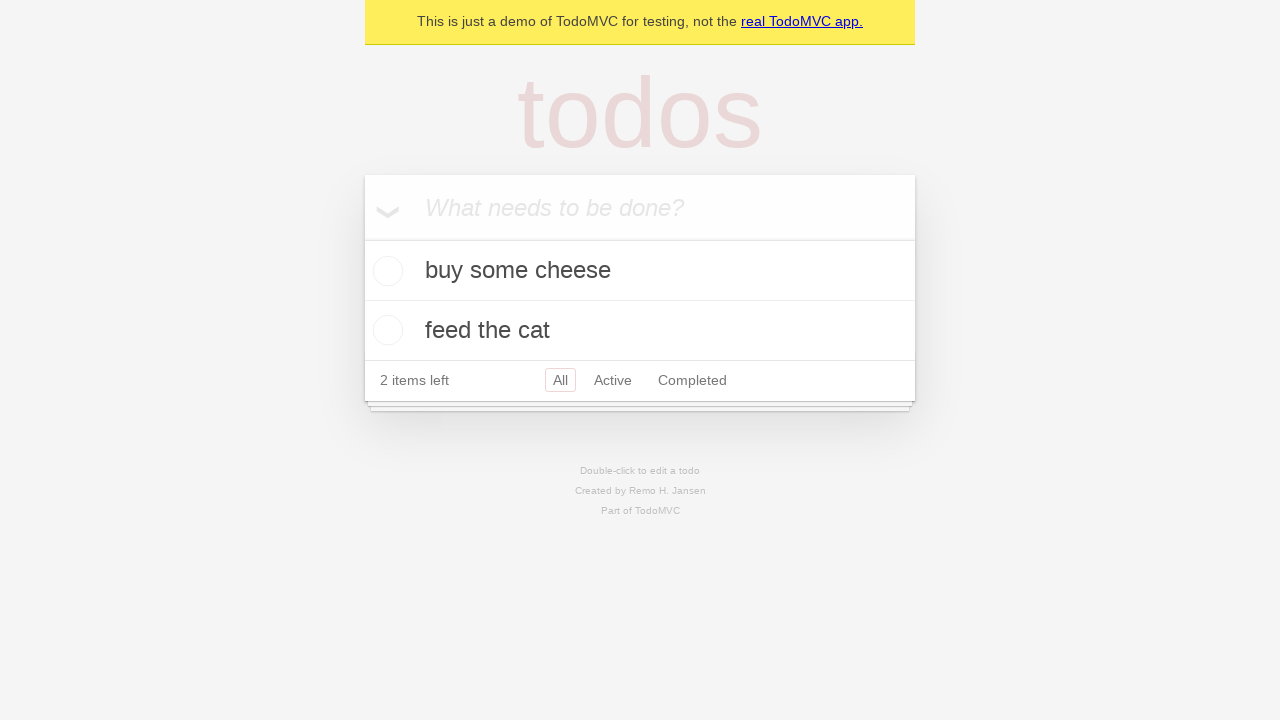

Filled todo input with 'book a doctors appointment' on internal:attr=[placeholder="What needs to be done?"i]
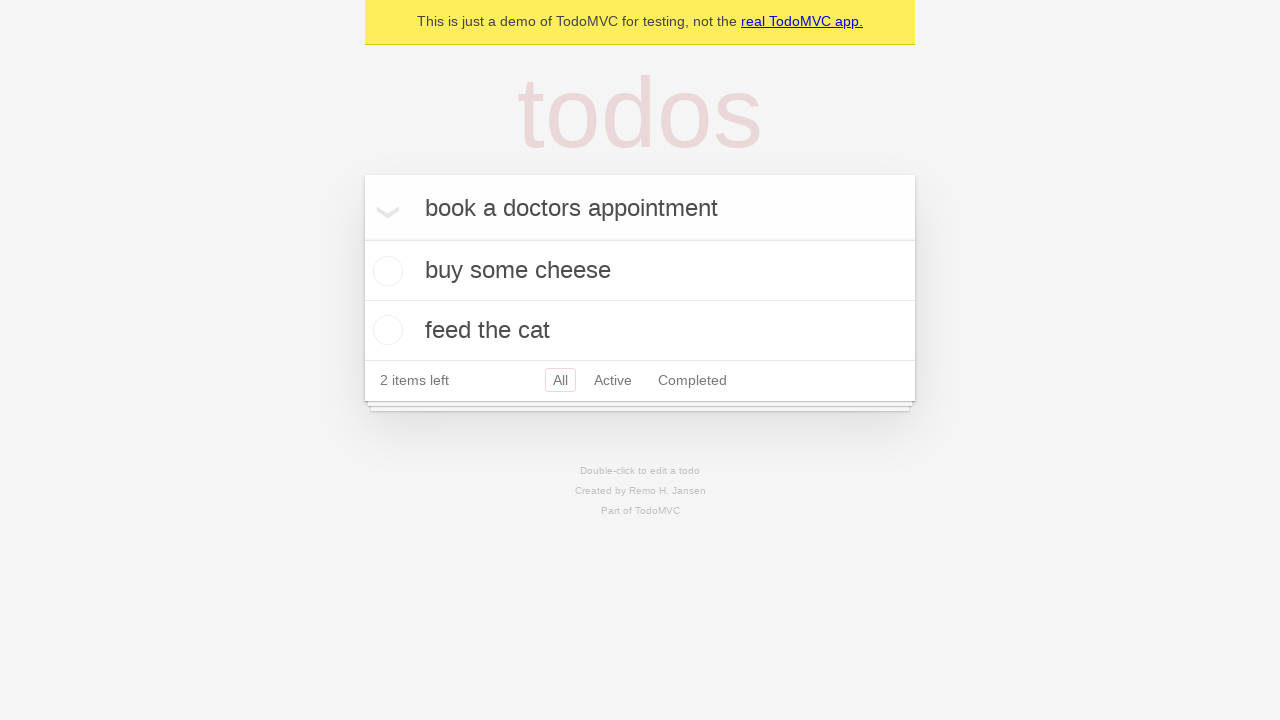

Pressed Enter to create third todo on internal:attr=[placeholder="What needs to be done?"i]
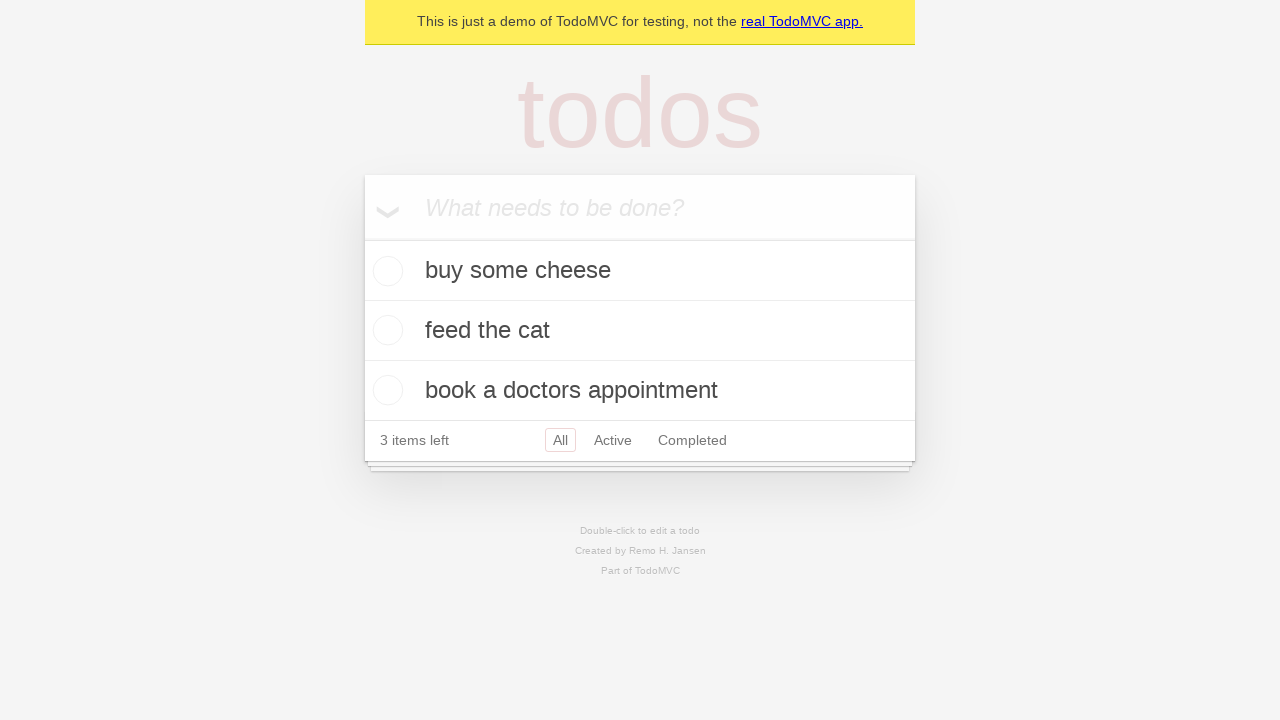

Checked 'Mark all as complete' toggle to mark all todos as completed at (362, 238) on internal:label="Mark all as complete"i
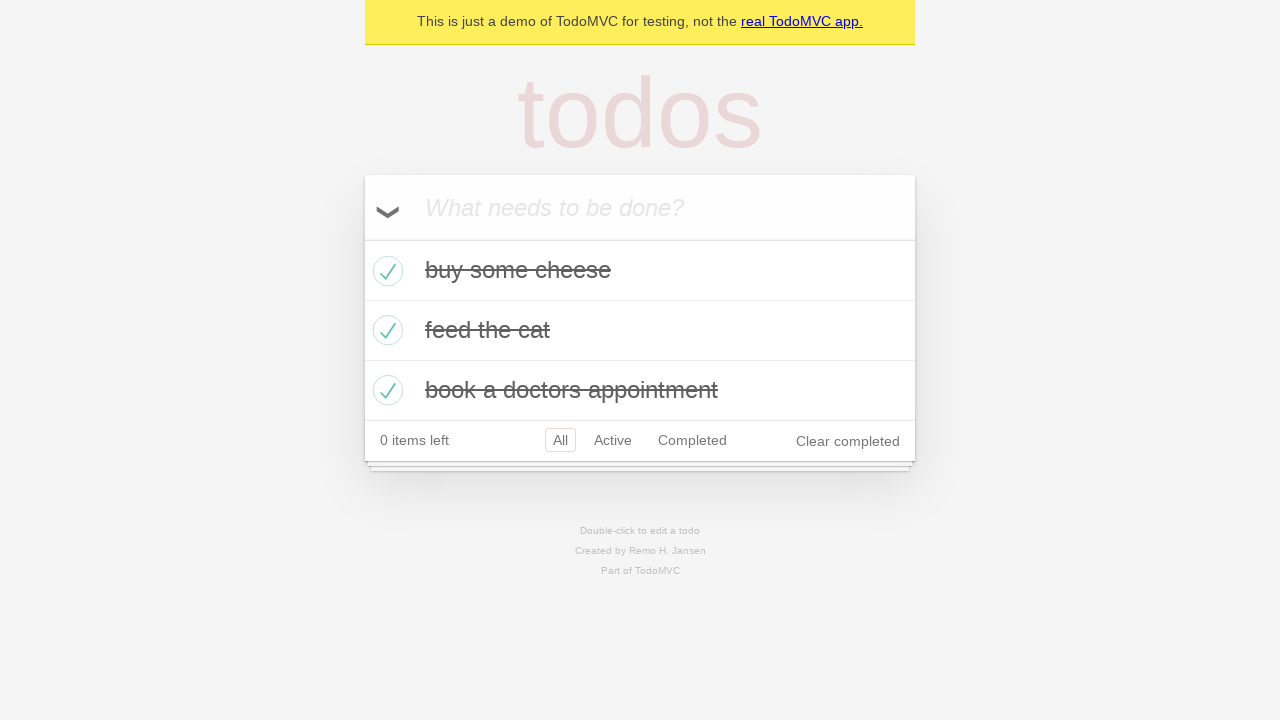

Unchecked 'Mark all as complete' toggle to clear completed state of all todos at (362, 238) on internal:label="Mark all as complete"i
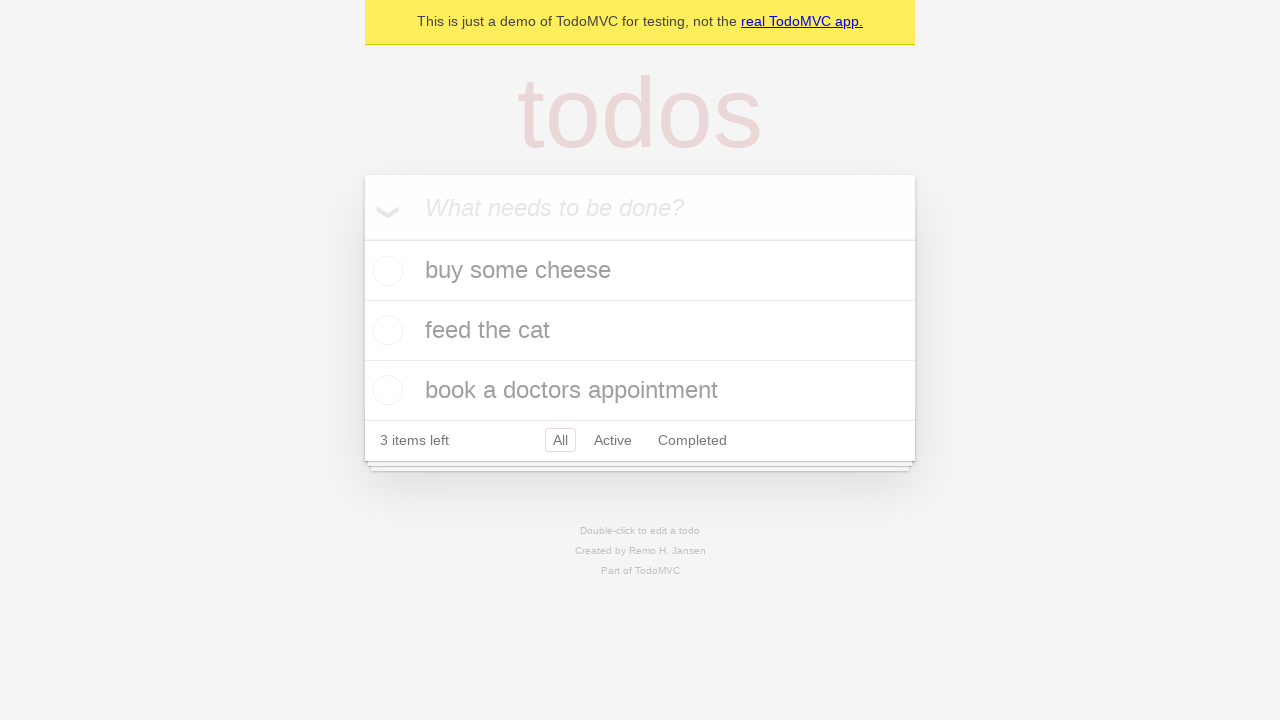

Verified that todo items are visible on the page
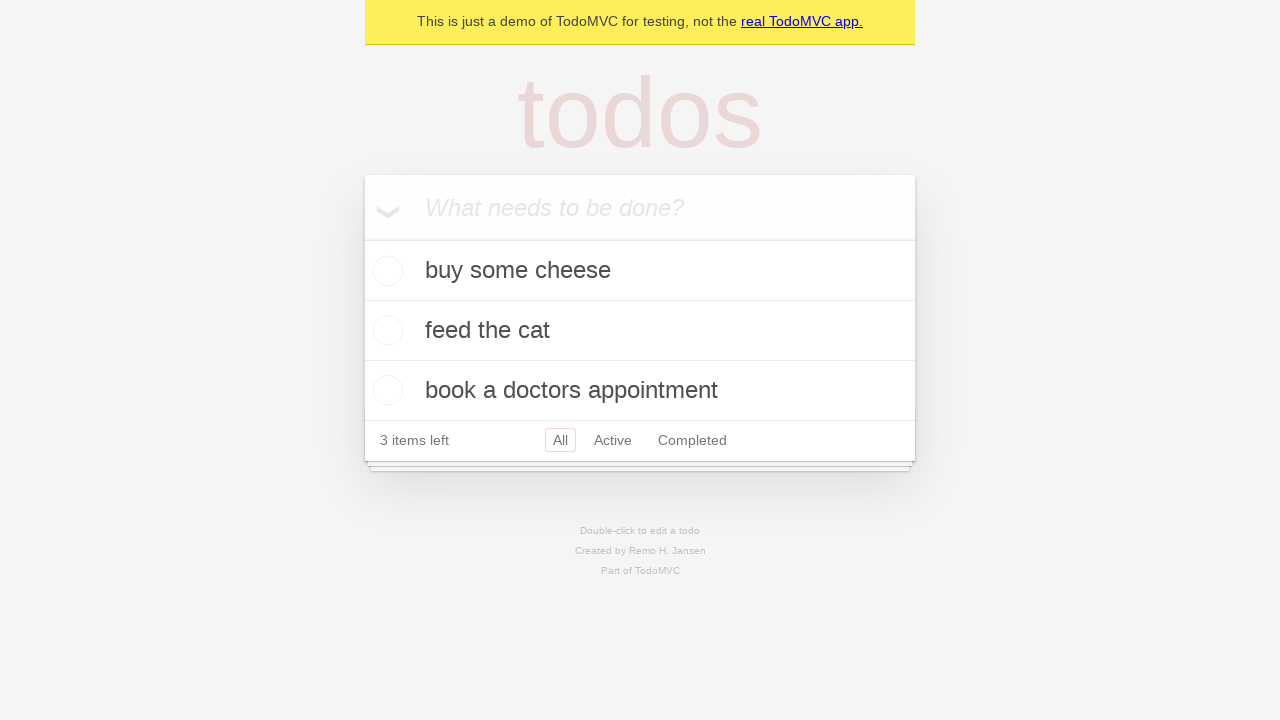

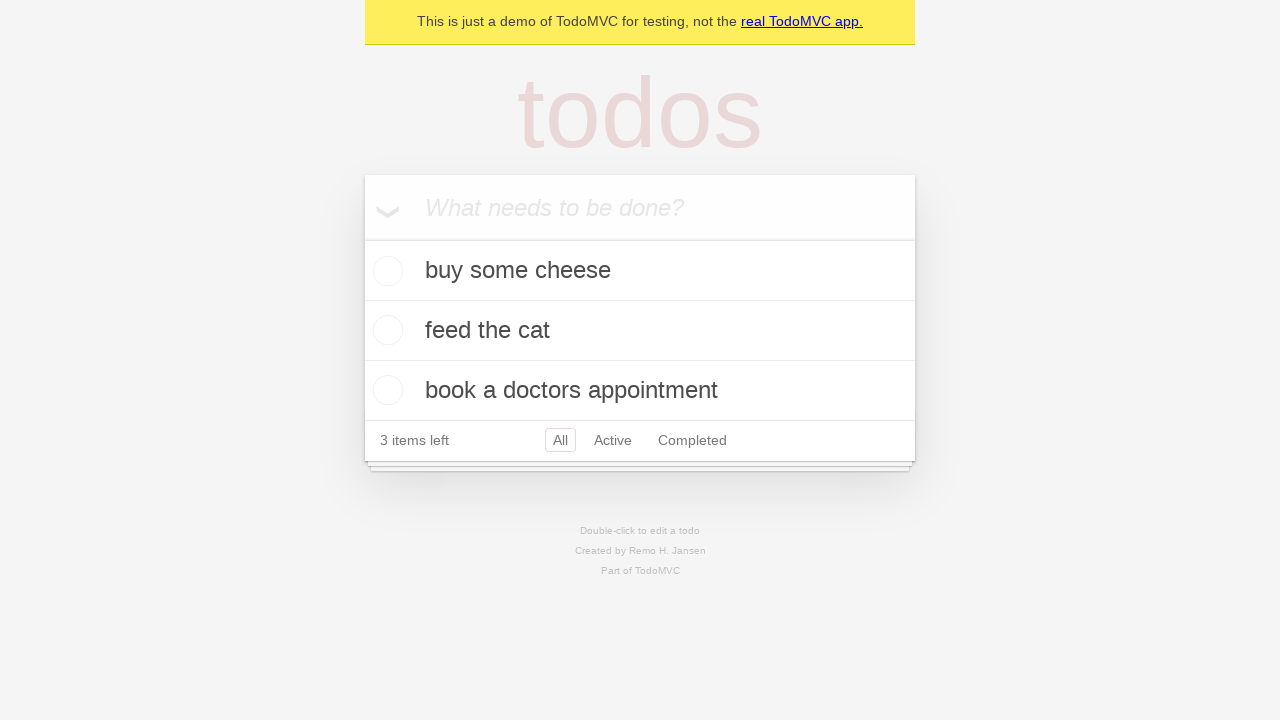